Tests checkbox selection by checking a checkbox element and verifying it is checked

Starting URL: https://testpages.herokuapp.com/styled/basic-html-form-test.html

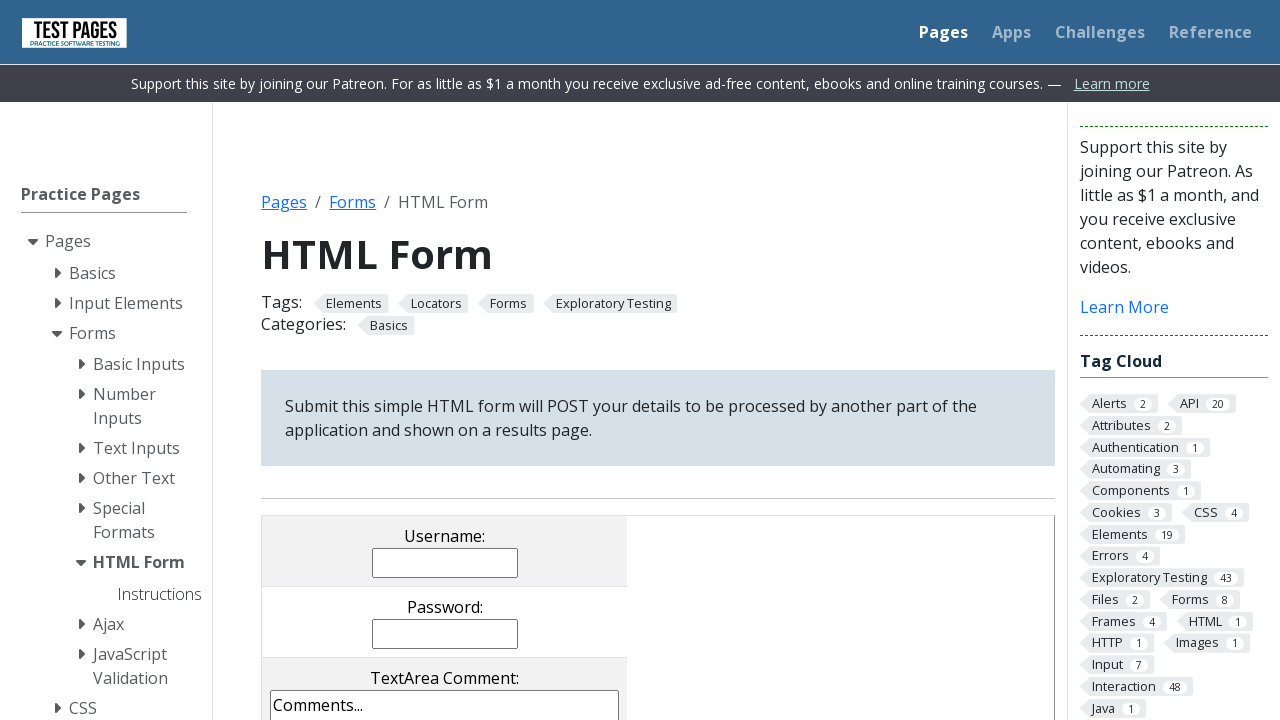

Located checkbox element with value 'cb2'
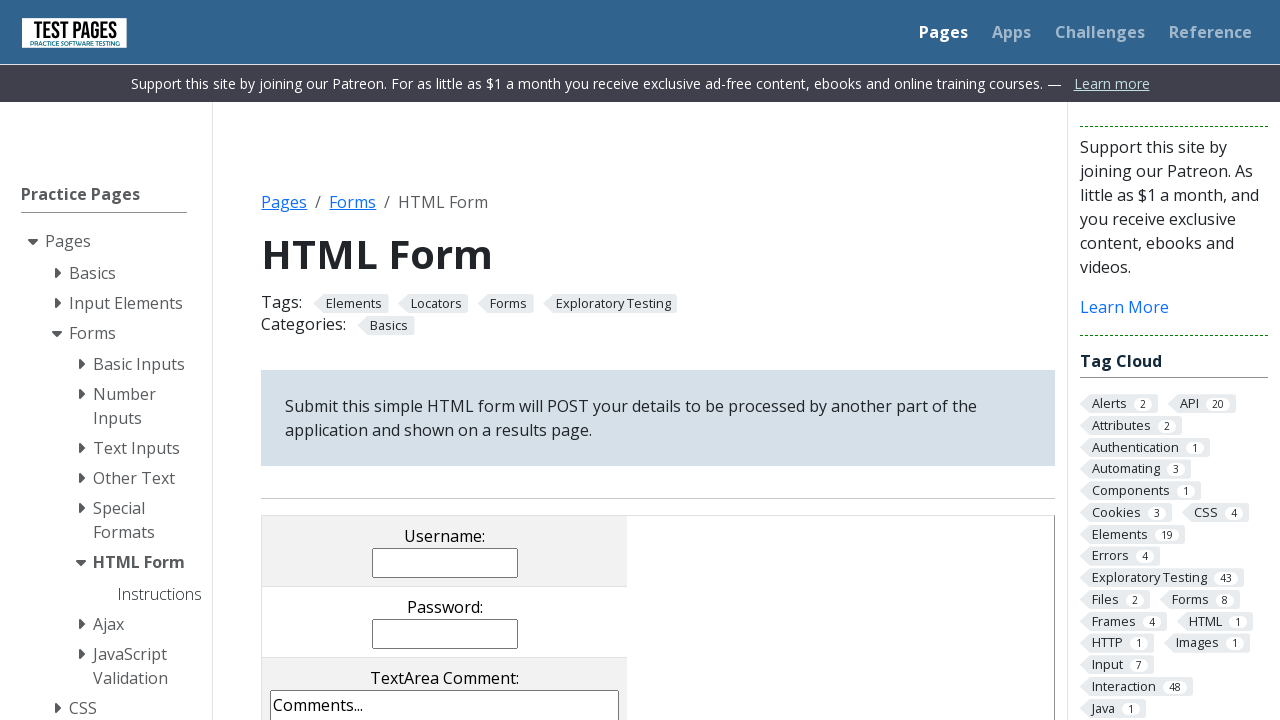

Checked the checkbox element at (402, 360) on xpath=//input[@value='cb2']
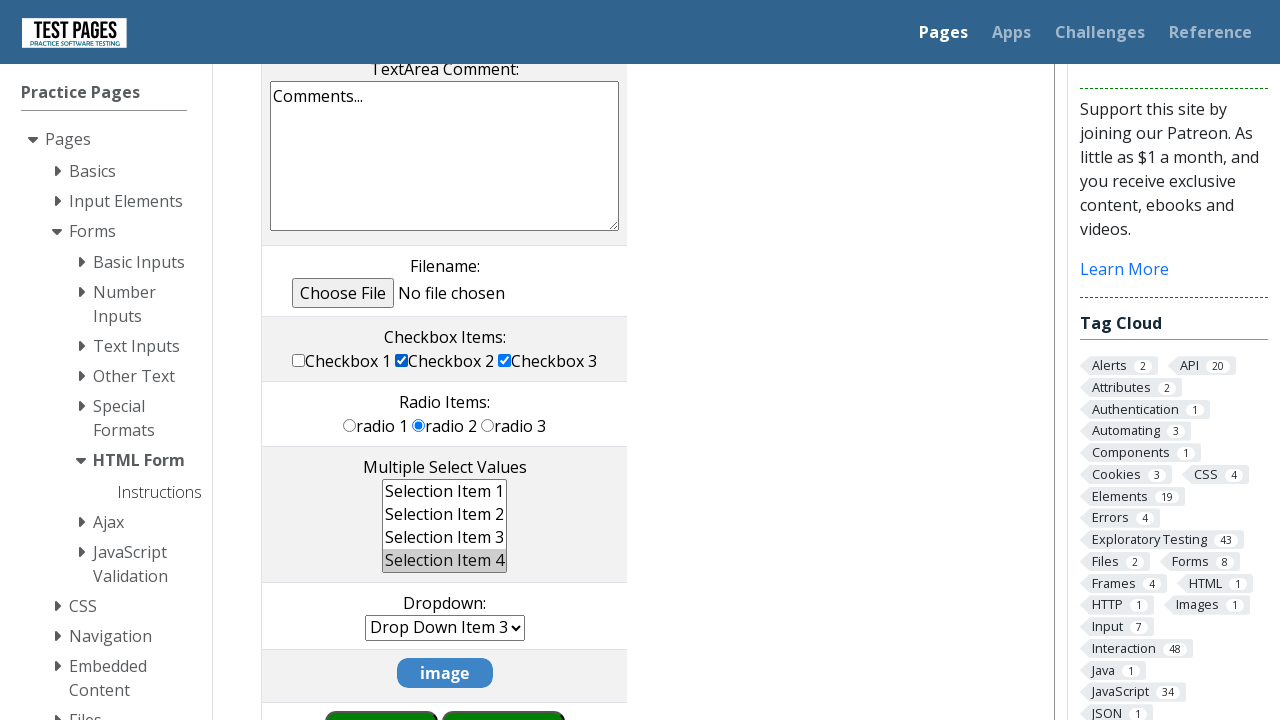

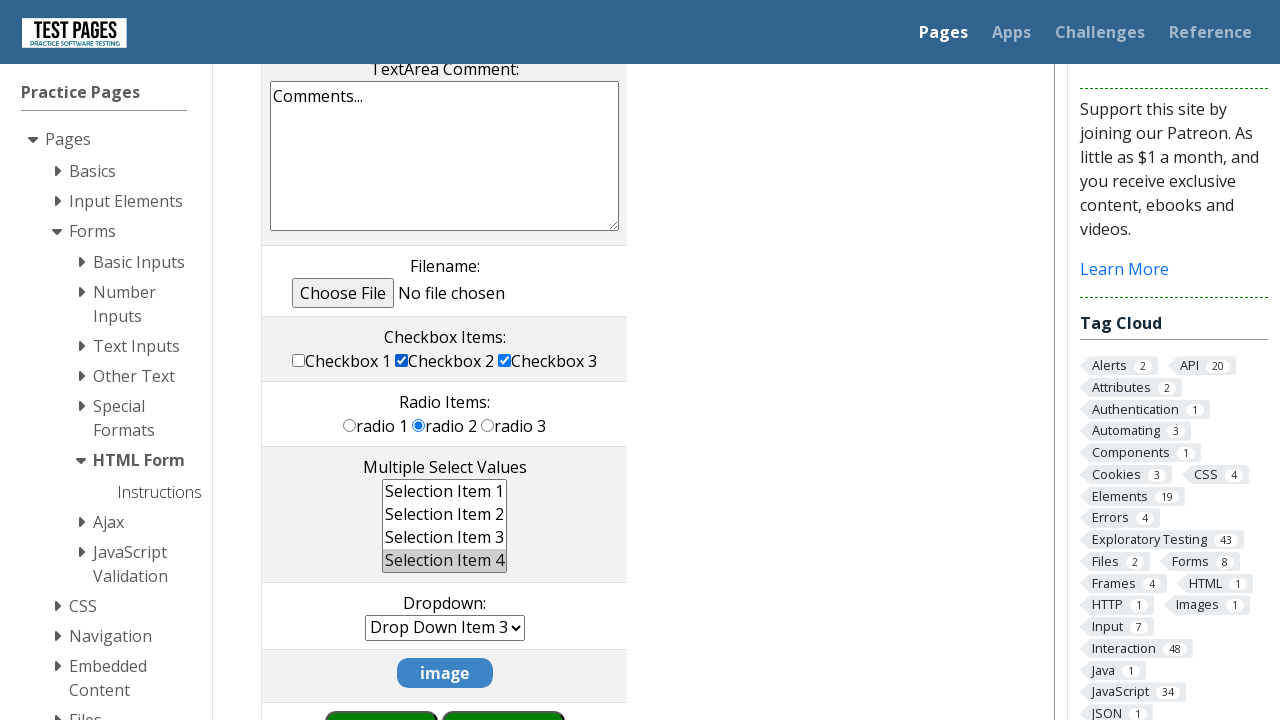